Tests opting out of A/B tests by adding an opt-out cookie on the homepage before navigating to the A/B test page.

Starting URL: http://the-internet.herokuapp.com

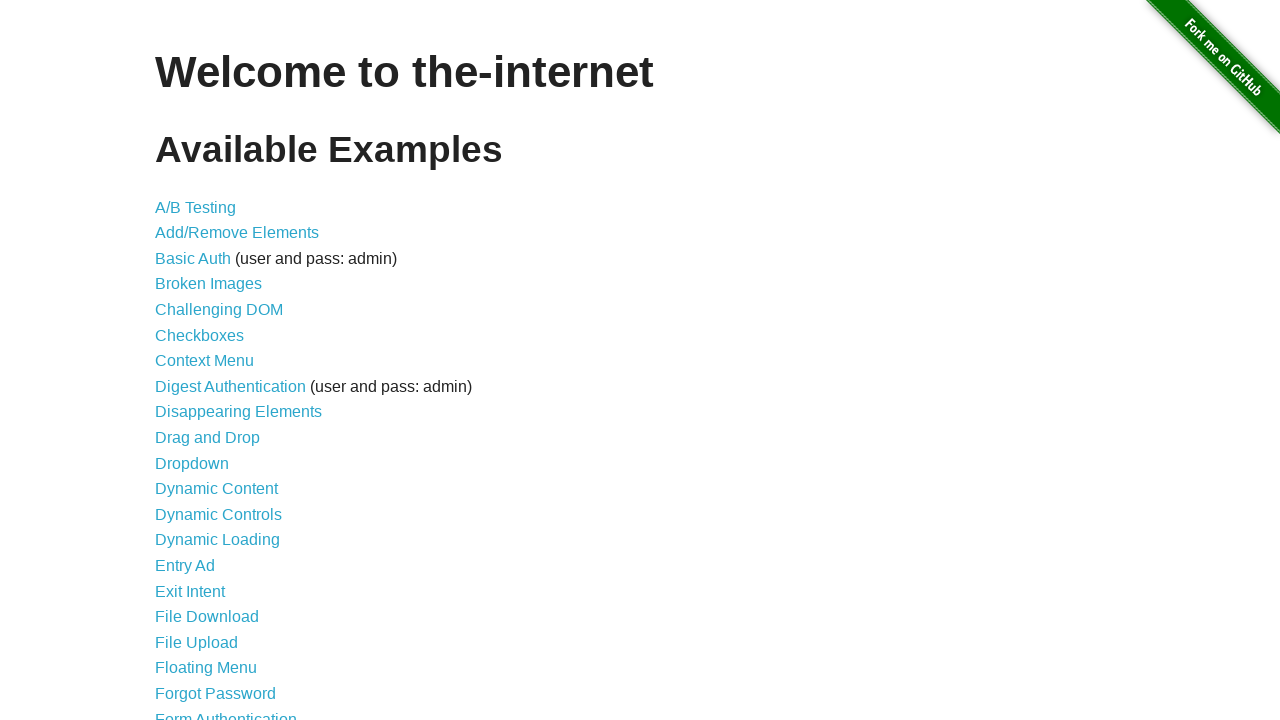

Added optimizelyOptOut cookie to opt out of A/B tests
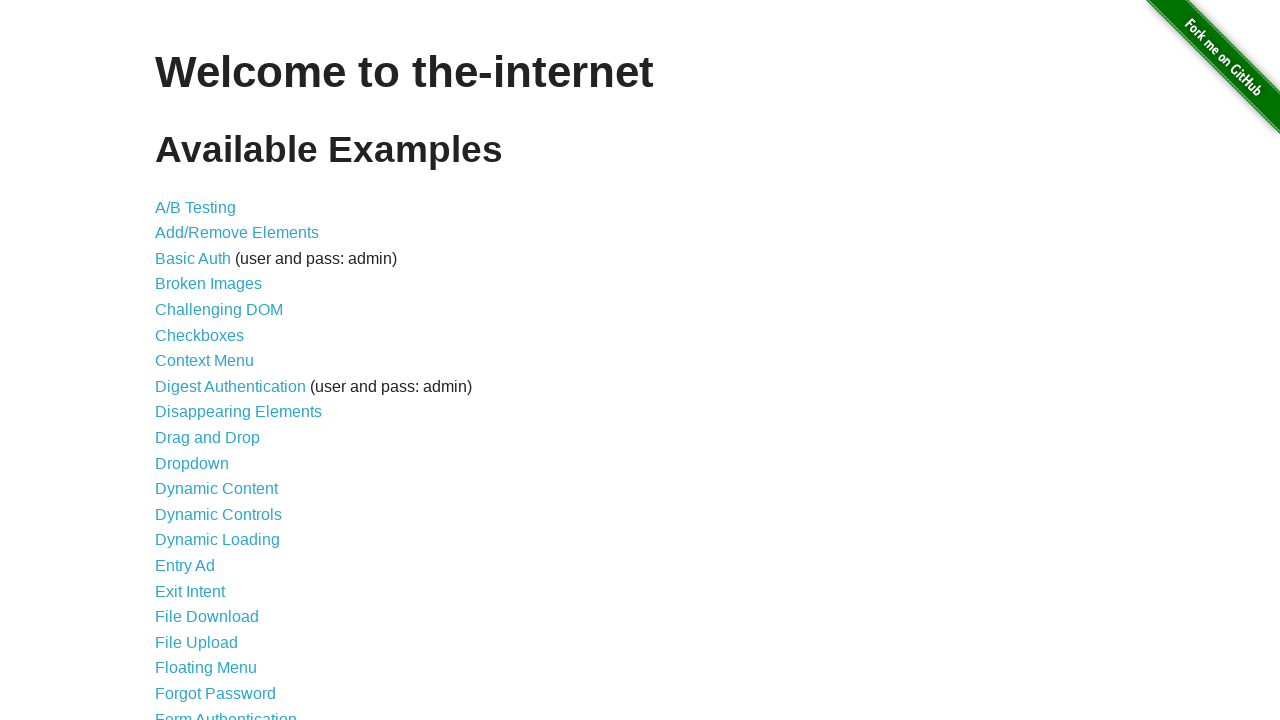

Navigated to A/B test page
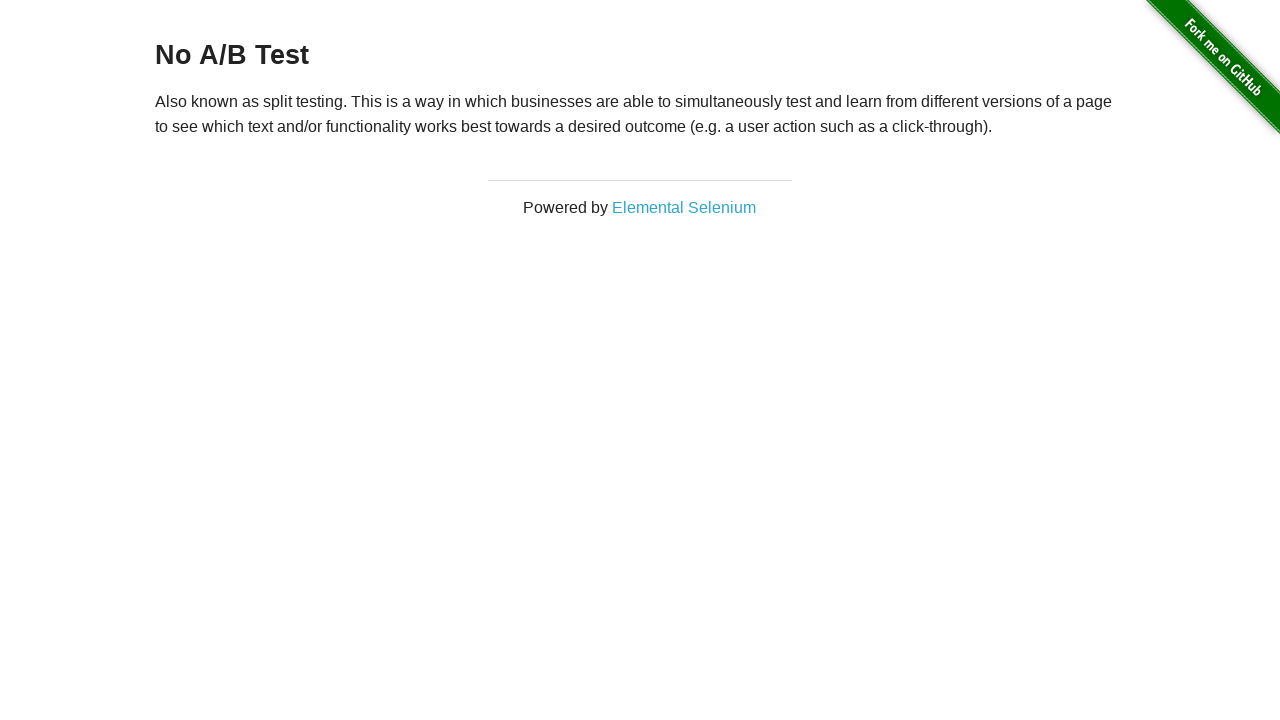

Retrieved heading text from A/B test page
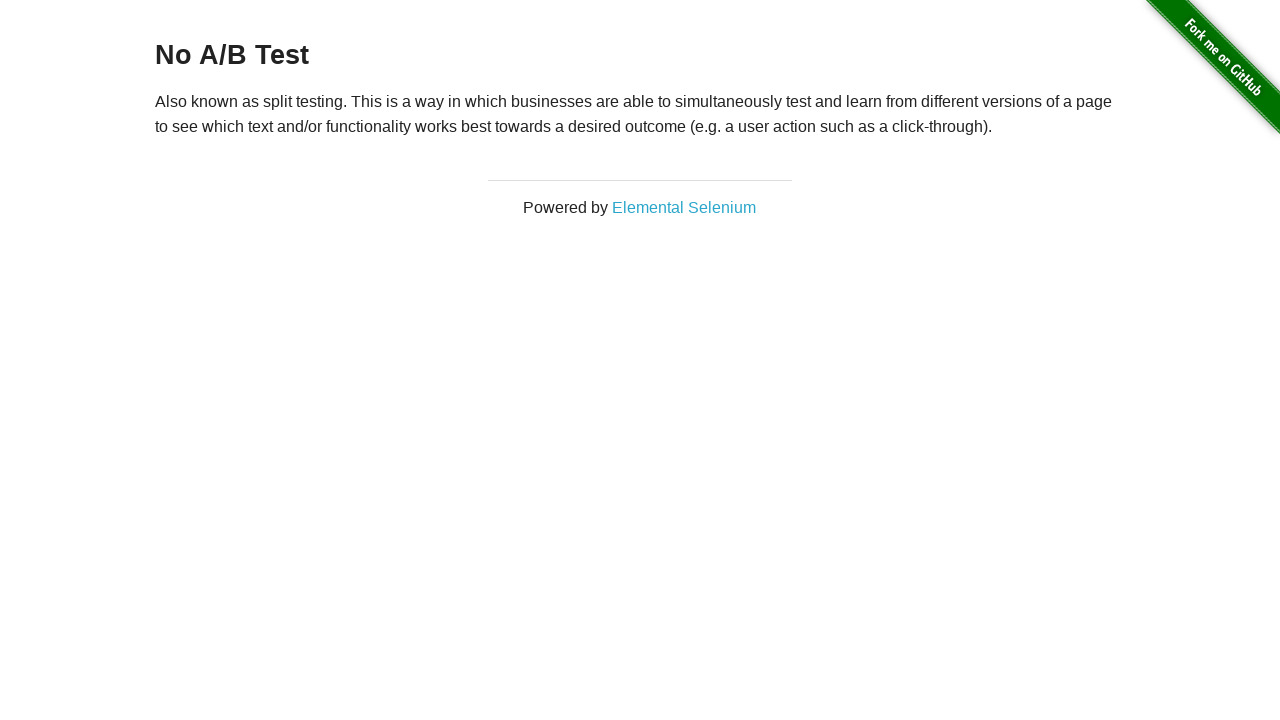

Verified heading text is 'No A/B Test', confirming opt-out cookie is working
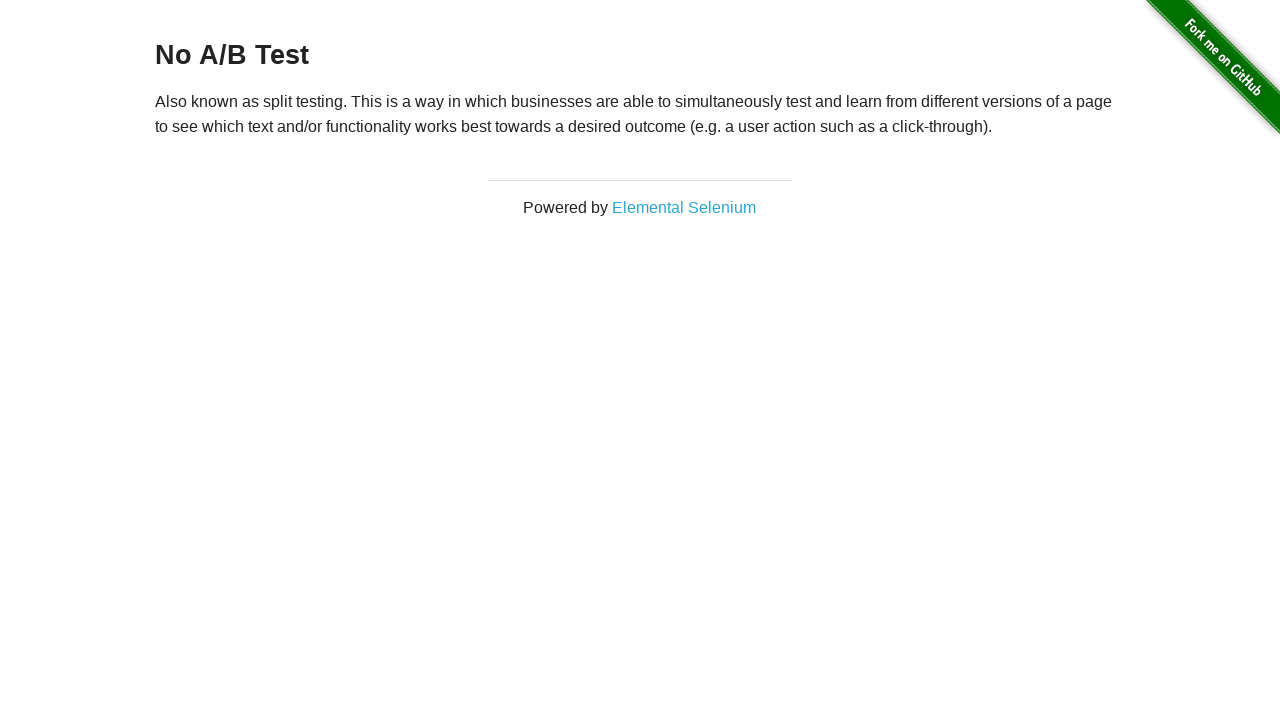

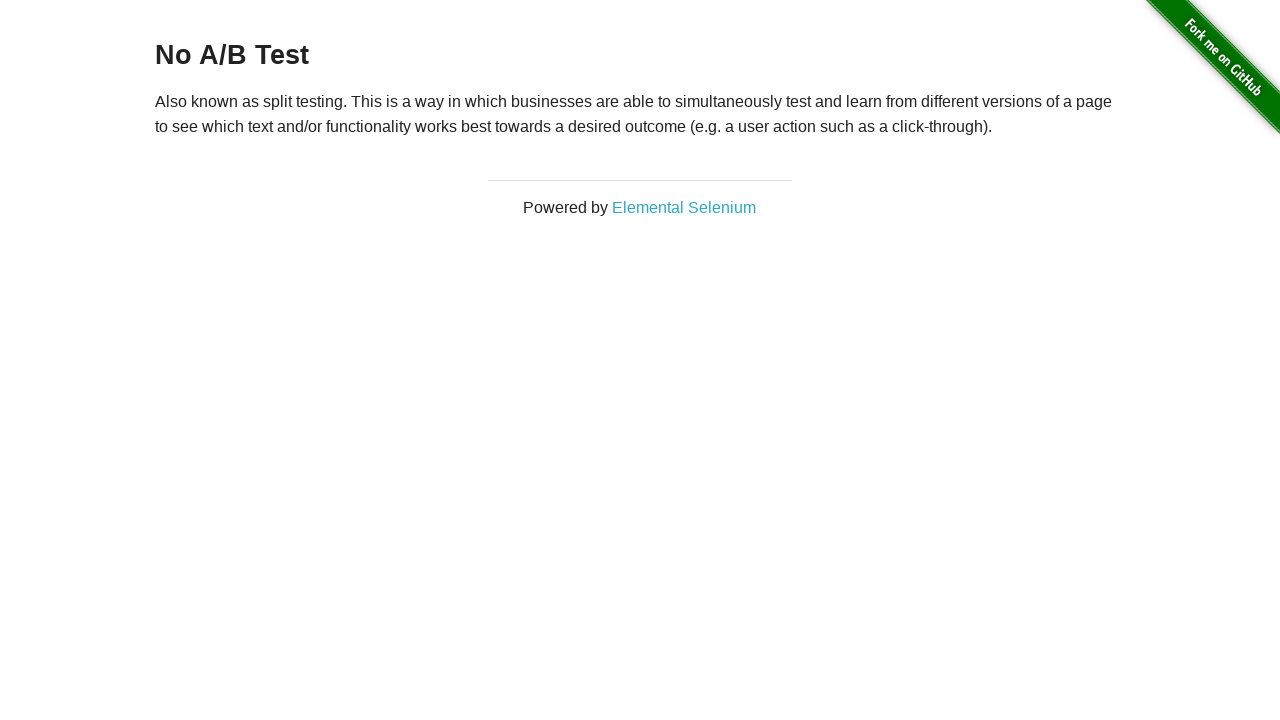